Navigates to a music page and verifies that popular artists are displayed in a list

Starting URL: https://workey.codeit.kr/music

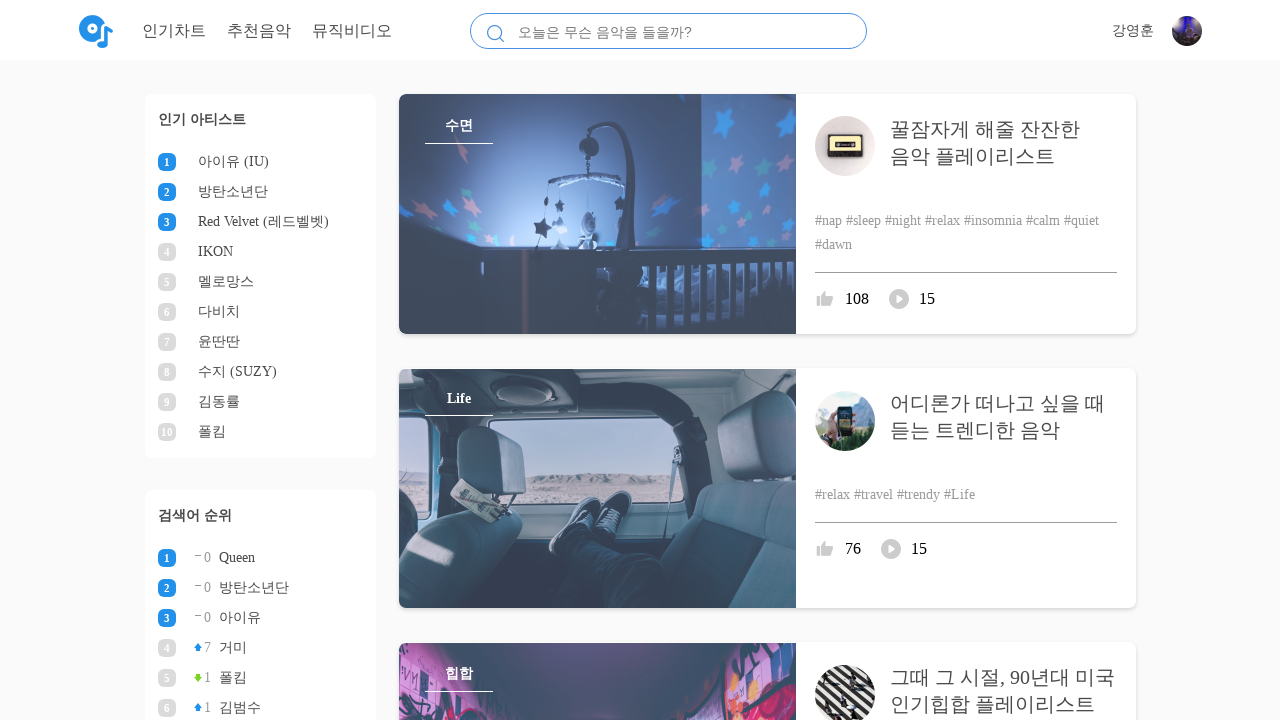

Navigated to music page
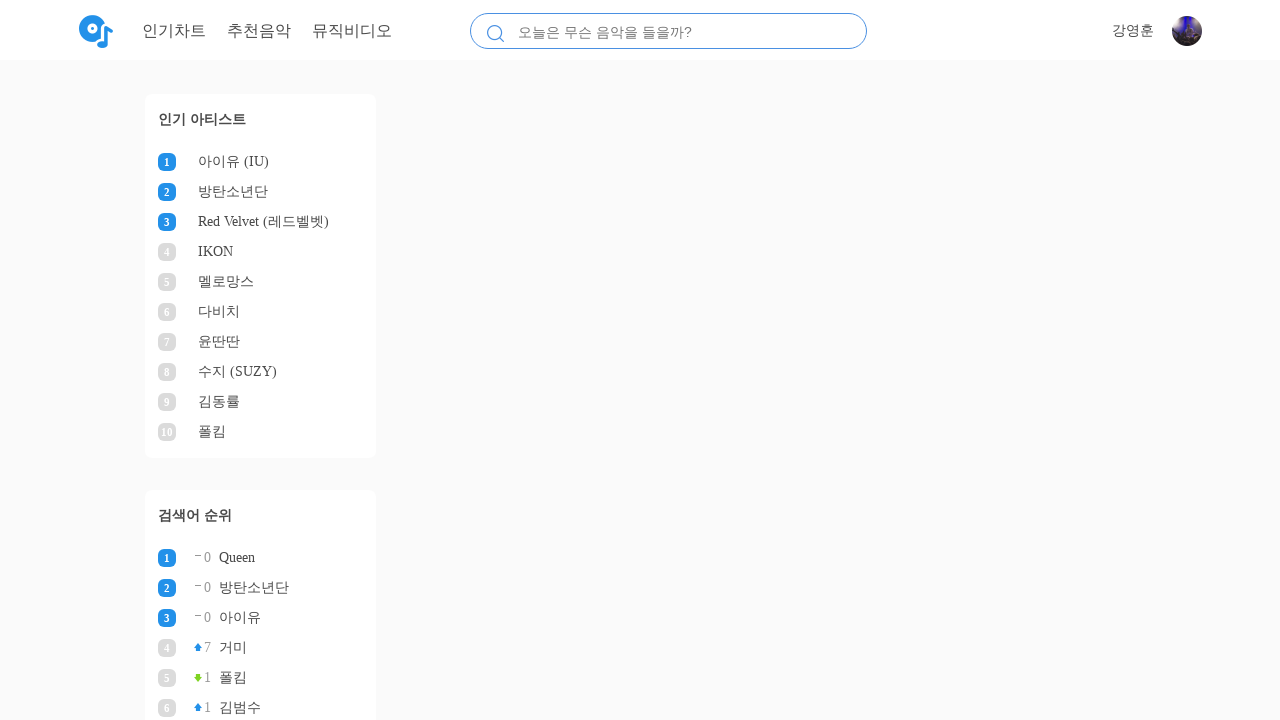

Popular artists list loaded
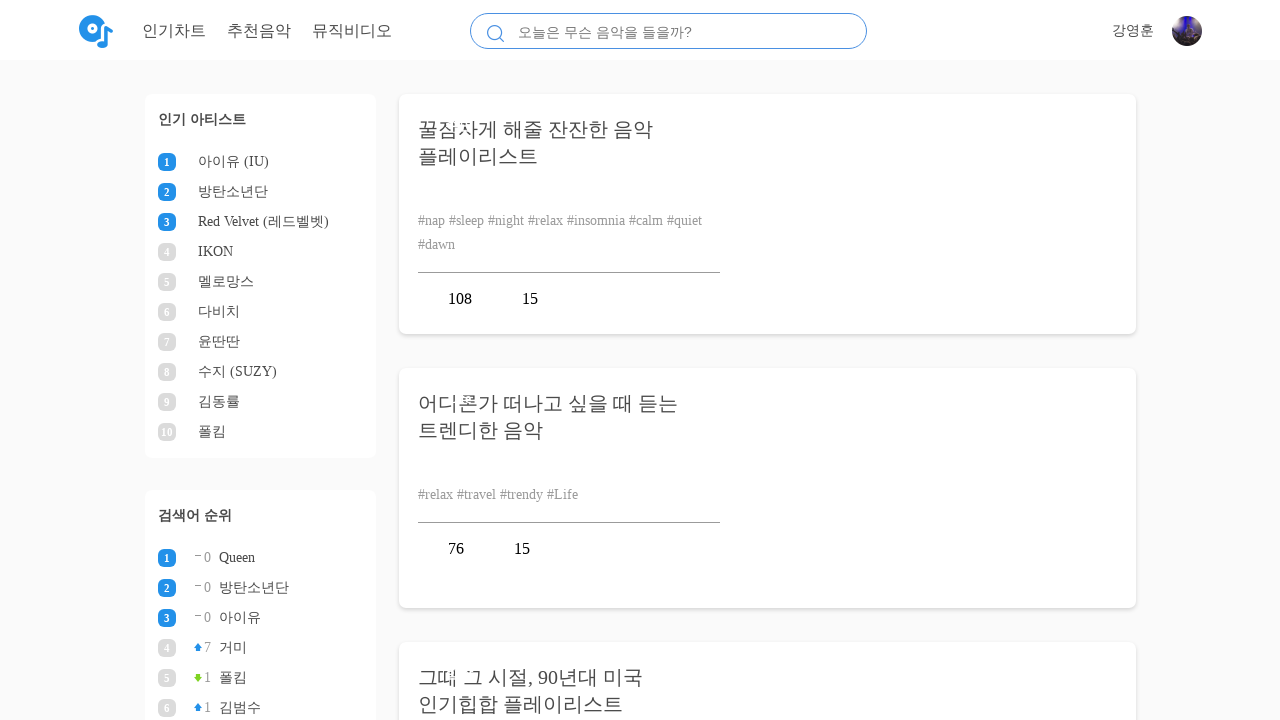

Retrieved 10 popular artist elements from the list
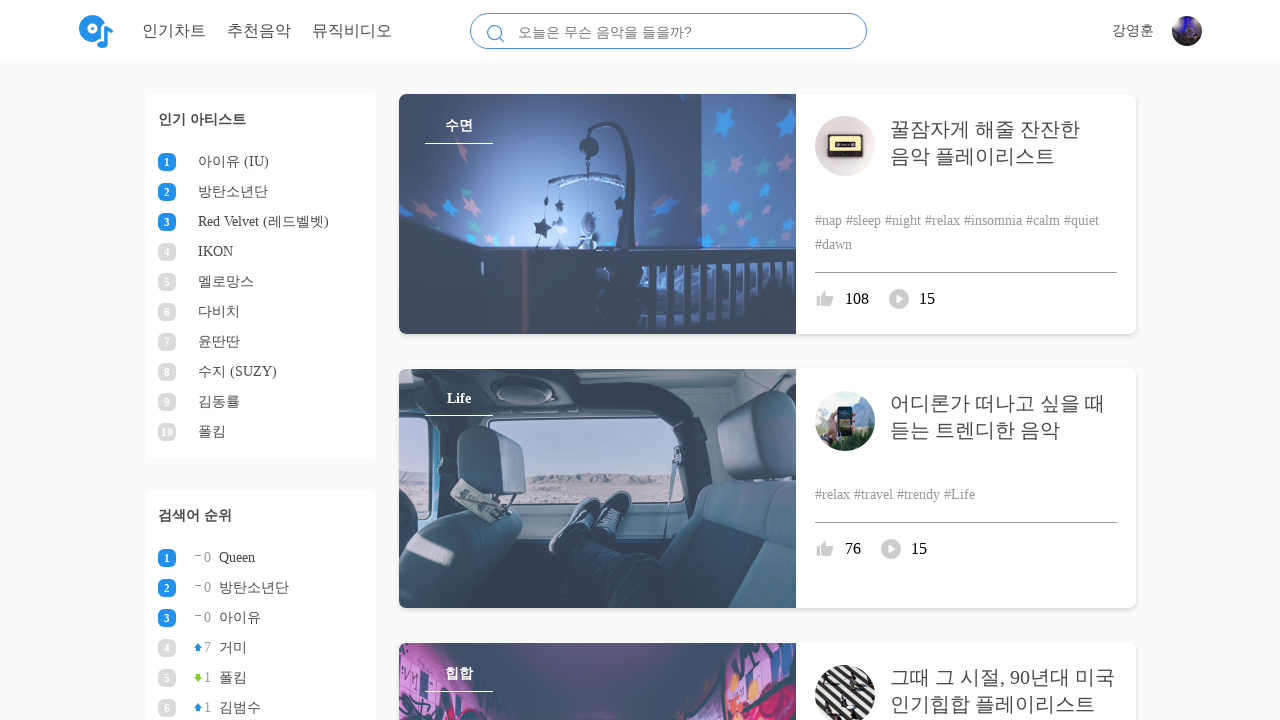

Verified that popular artists are displayed in the list
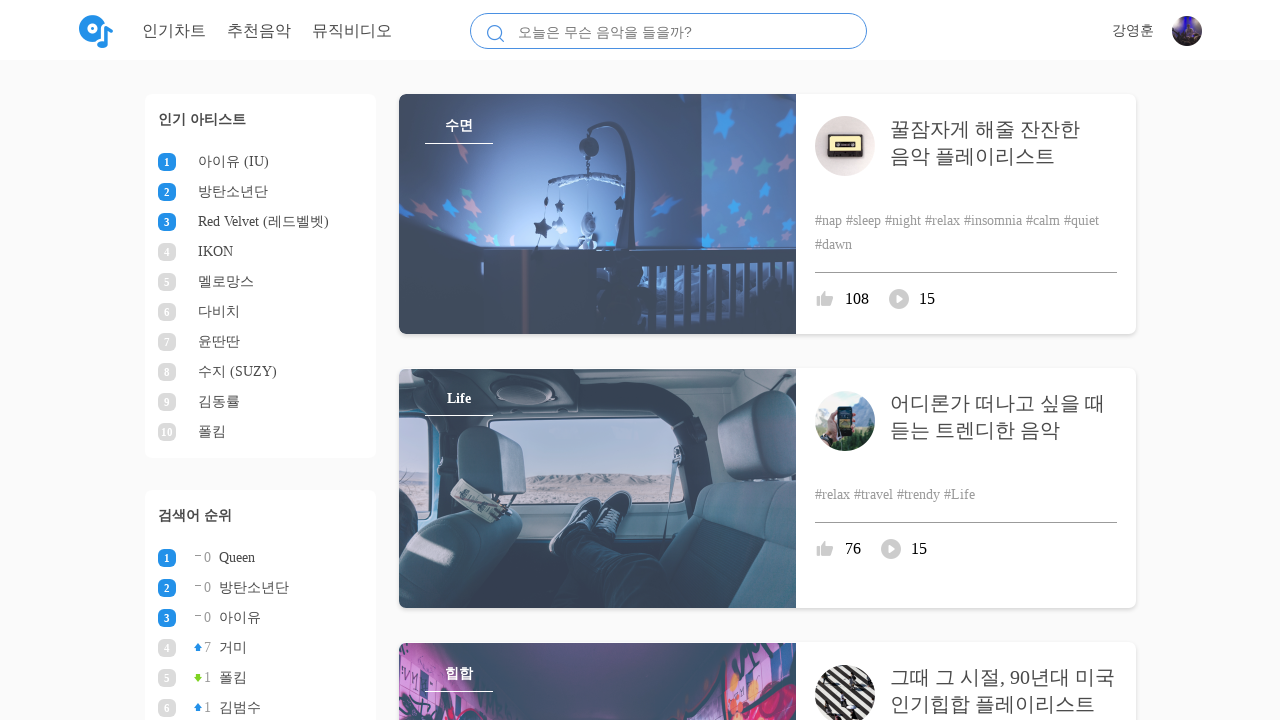

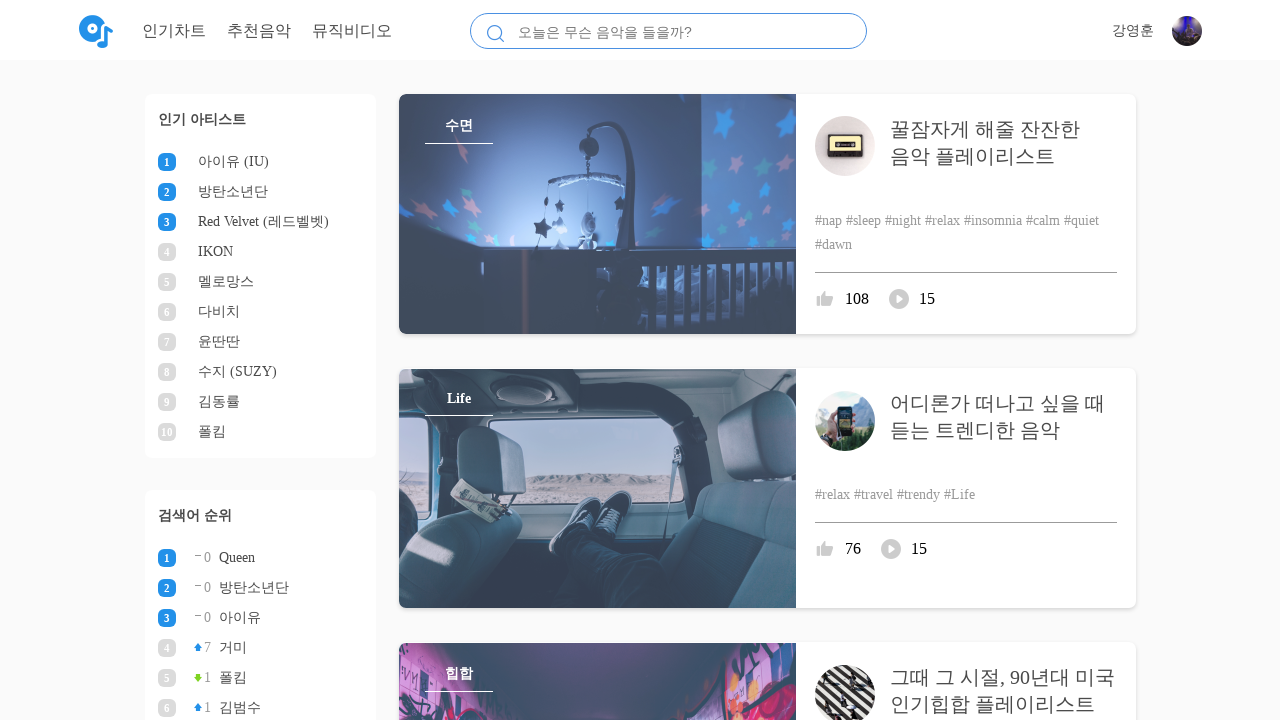